Tests interactions with form elements including checkbox clicks and text input field operations like clearing and typing

Starting URL: https://www.selenium.dev/selenium/web/inputs.html

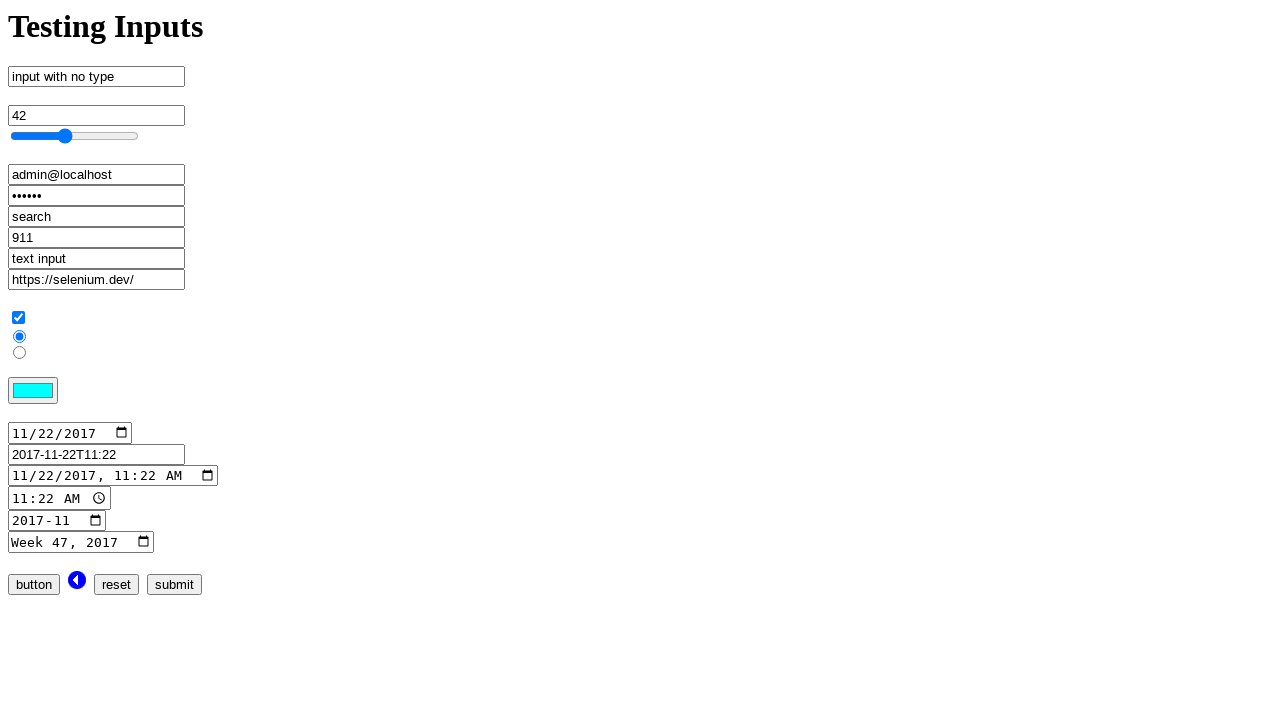

Clicked checkbox input element at (18, 318) on input[name='checkbox_input']
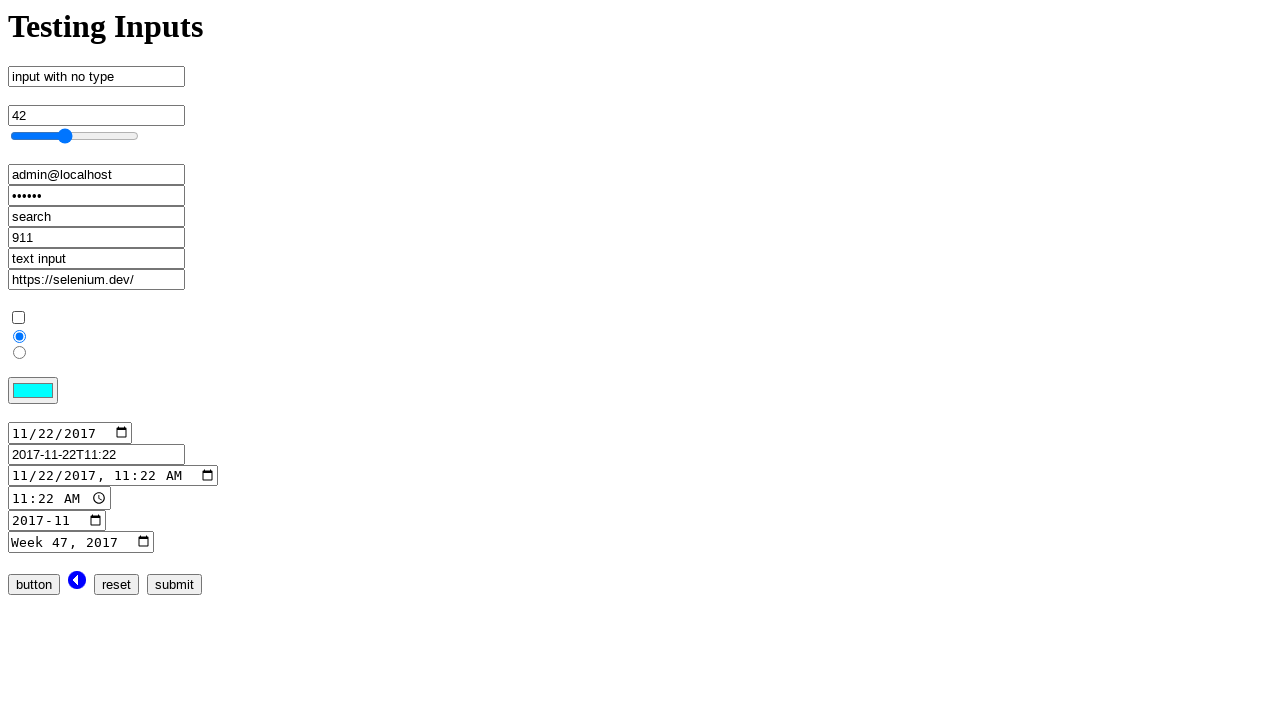

Cleared email input field on input[name='email_input']
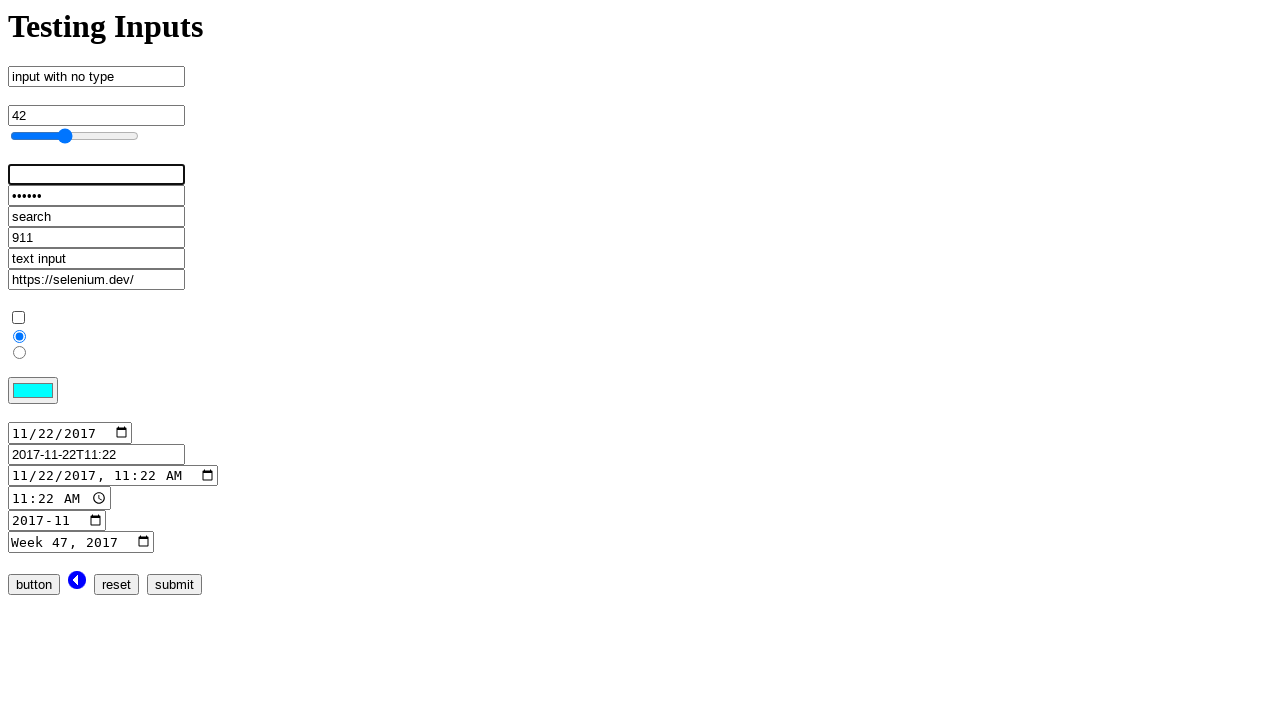

Entered email address 'admin@localhost.dev' in email input field on input[name='email_input']
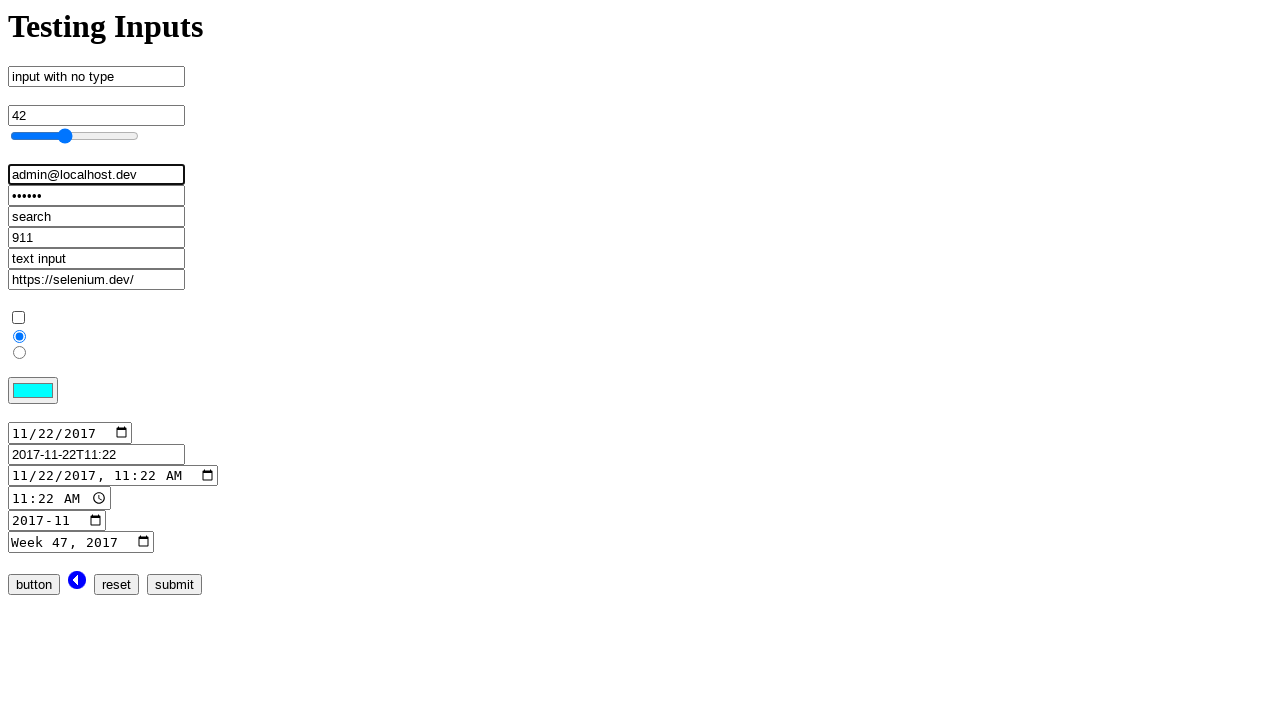

Cleared email input field again on input[name='email_input']
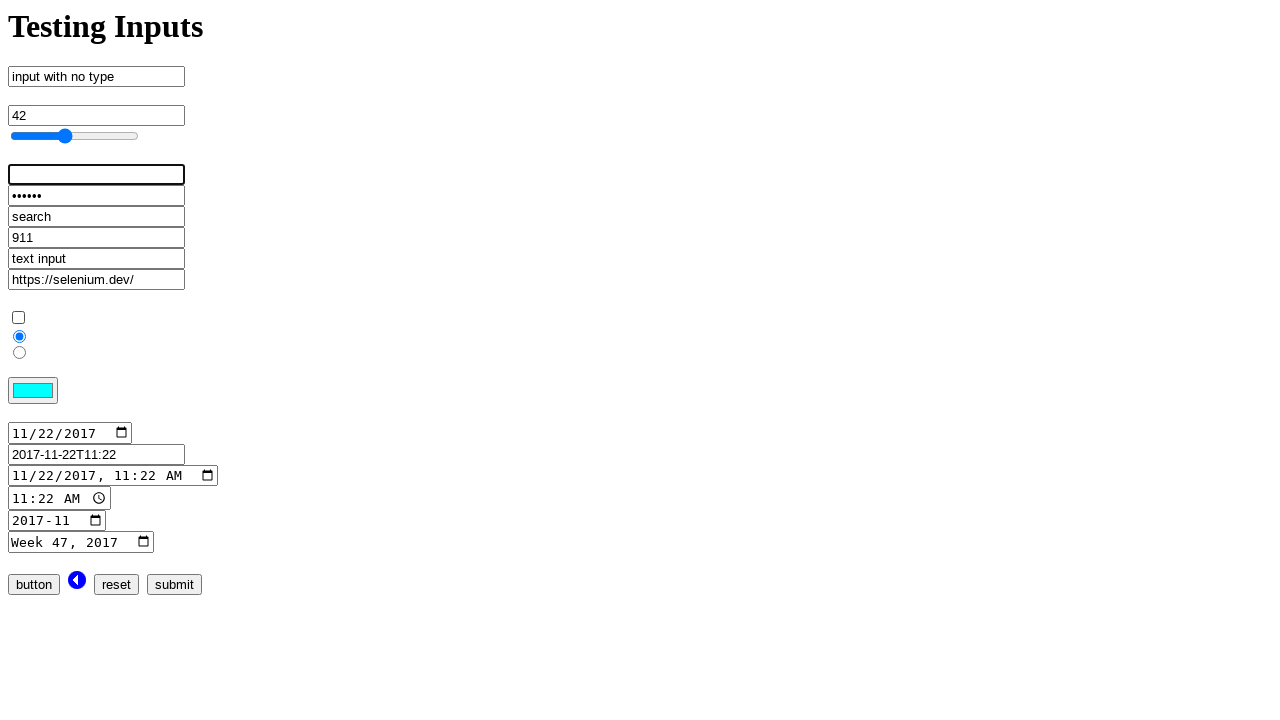

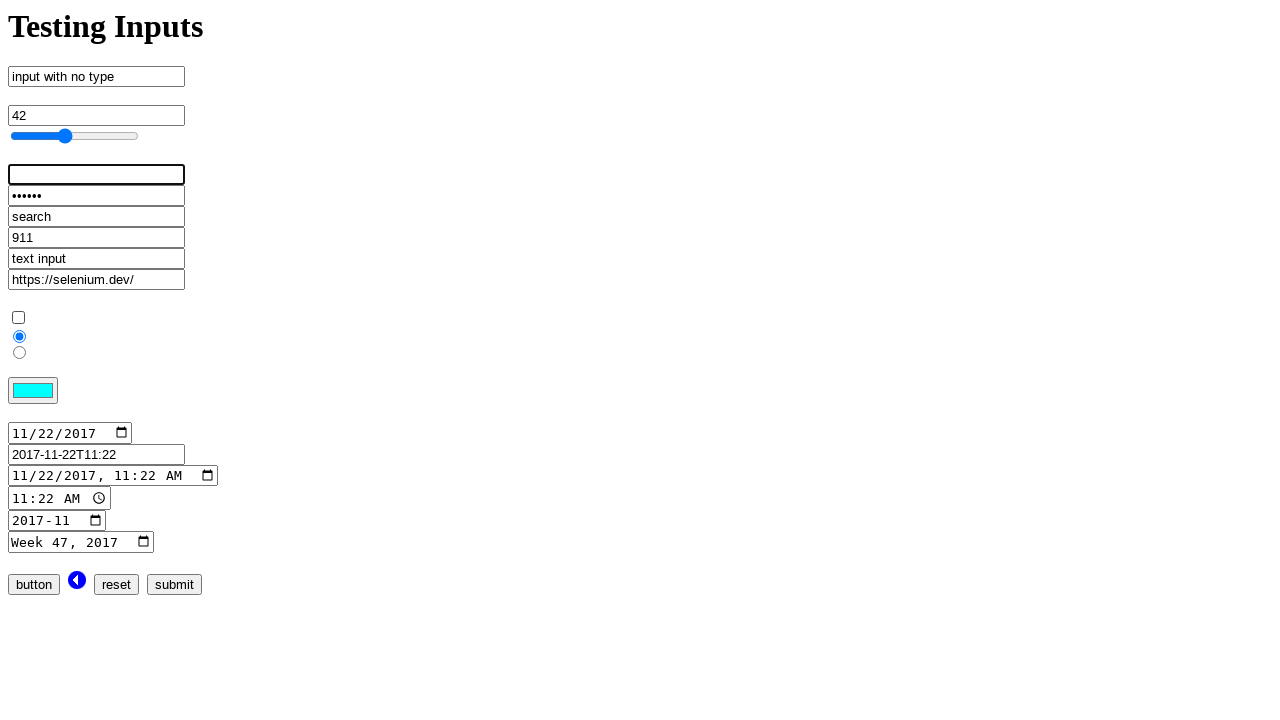